Tests alert and confirm dialog handling with name input

Starting URL: https://codenboxautomationlab.com/practice/

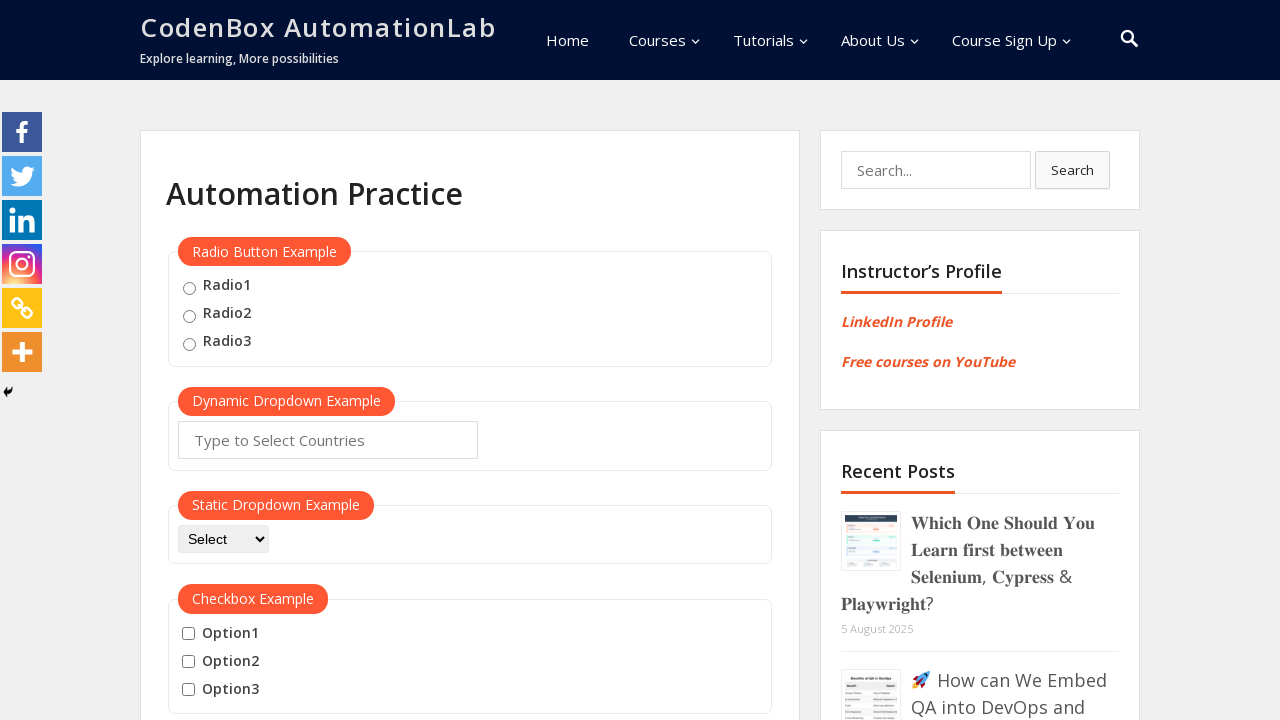

Filled name field with 'abedalraheem' on #name
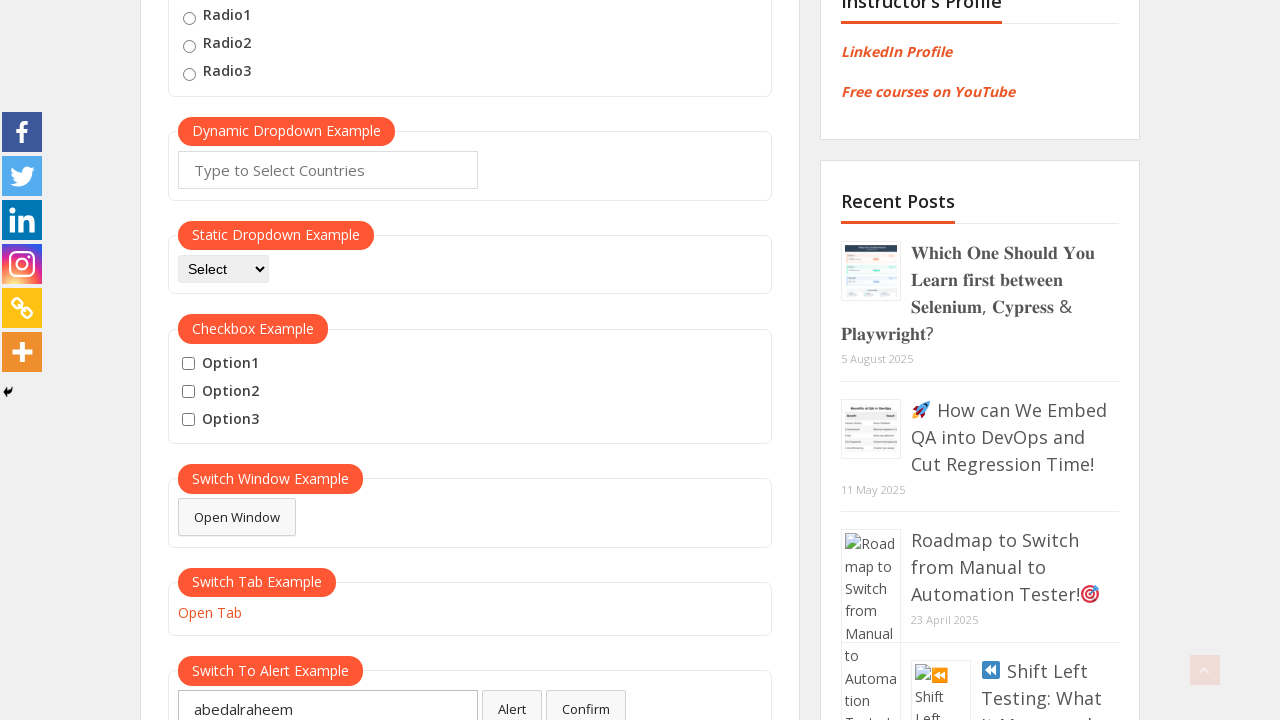

Waited for 1 second
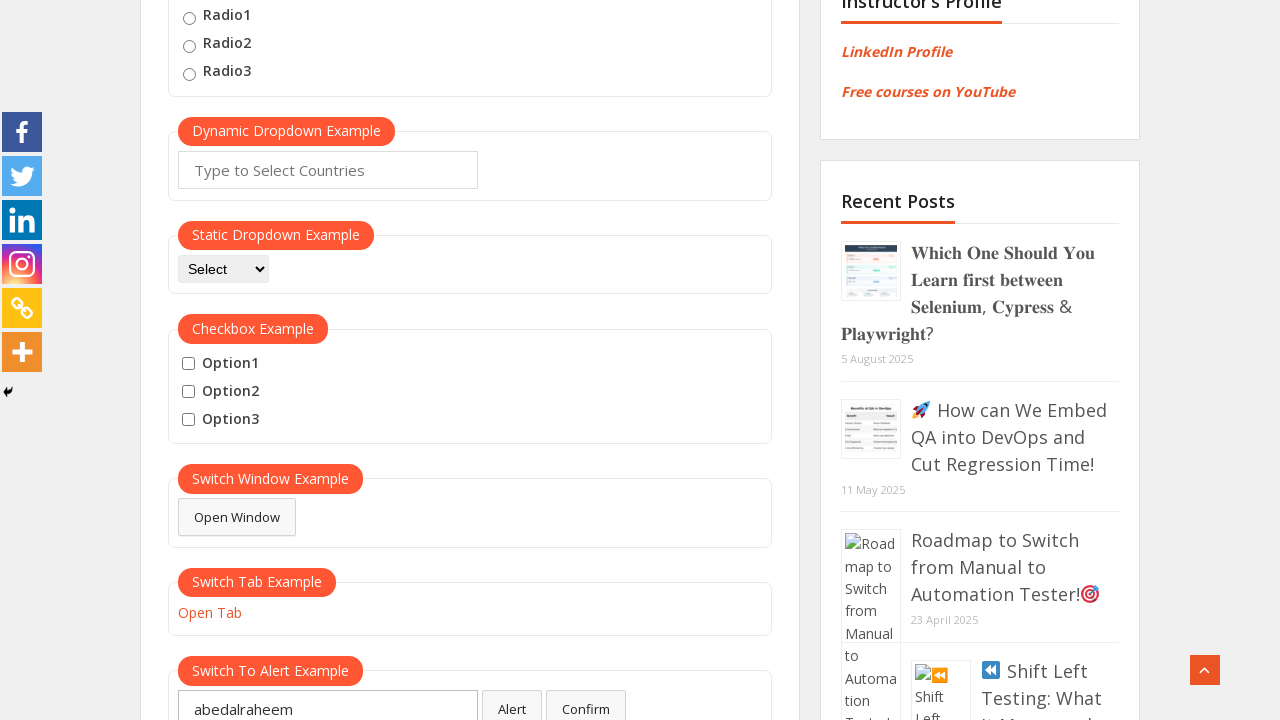

Set up dialog handler to accept dialogs
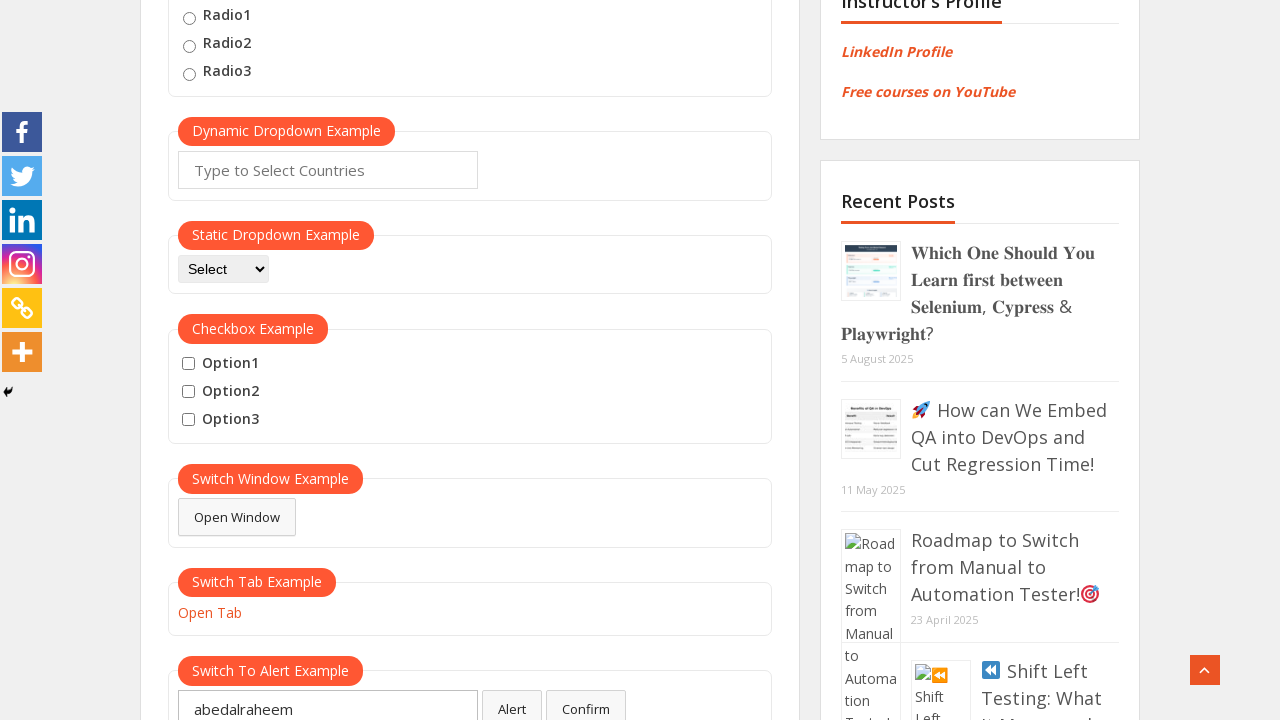

Clicked confirm button and accepted alert dialog at (586, 701) on #confirmbtn
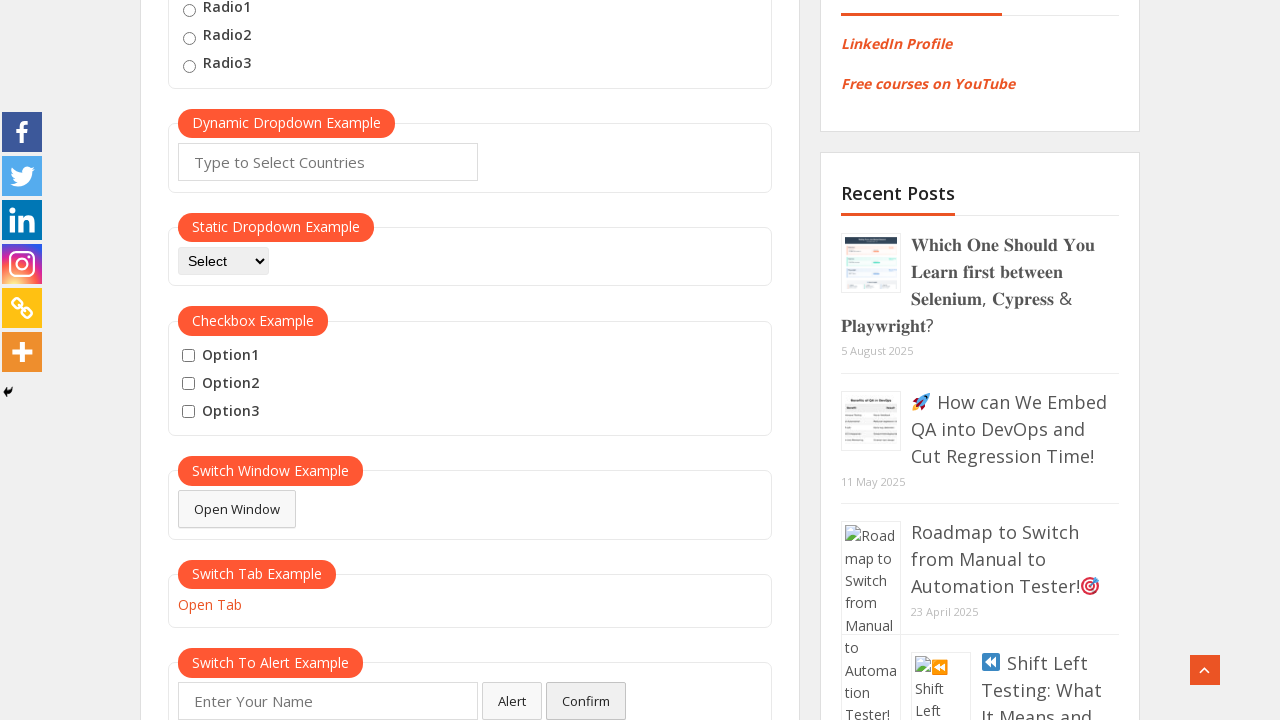

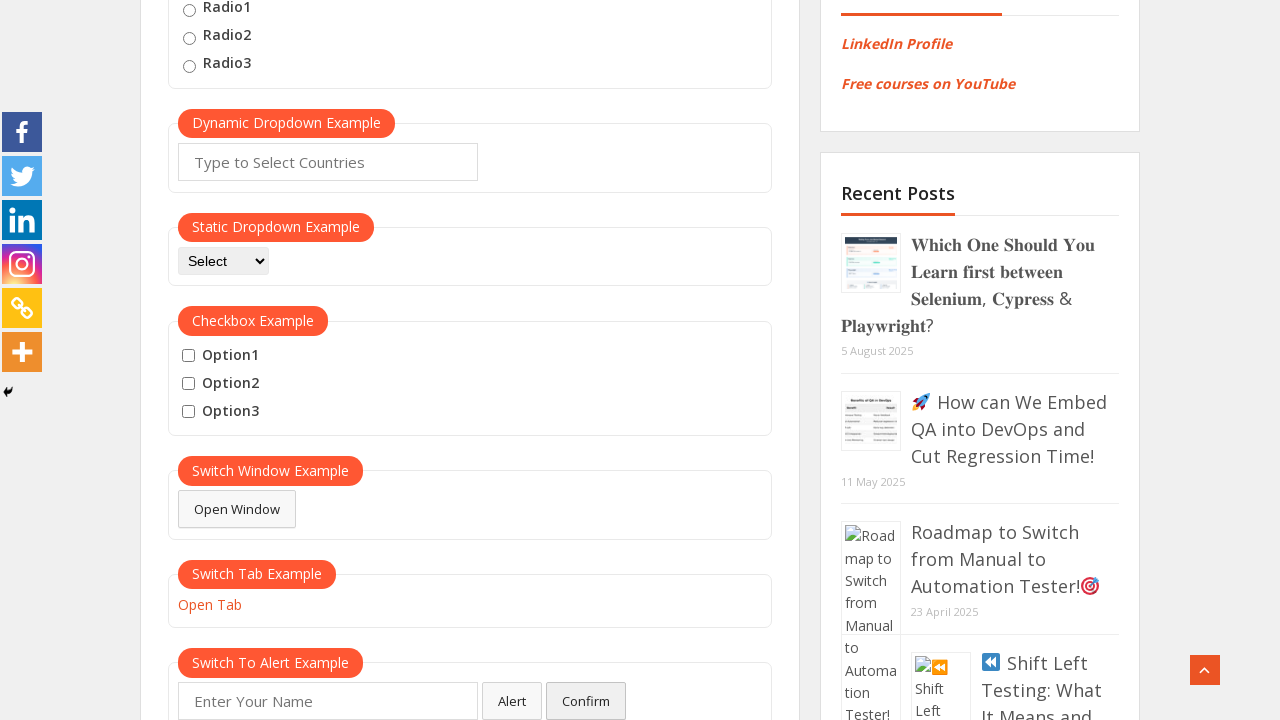